Tests language toggle functionality on the registration page

Starting URL: https://manage.izme.cloud

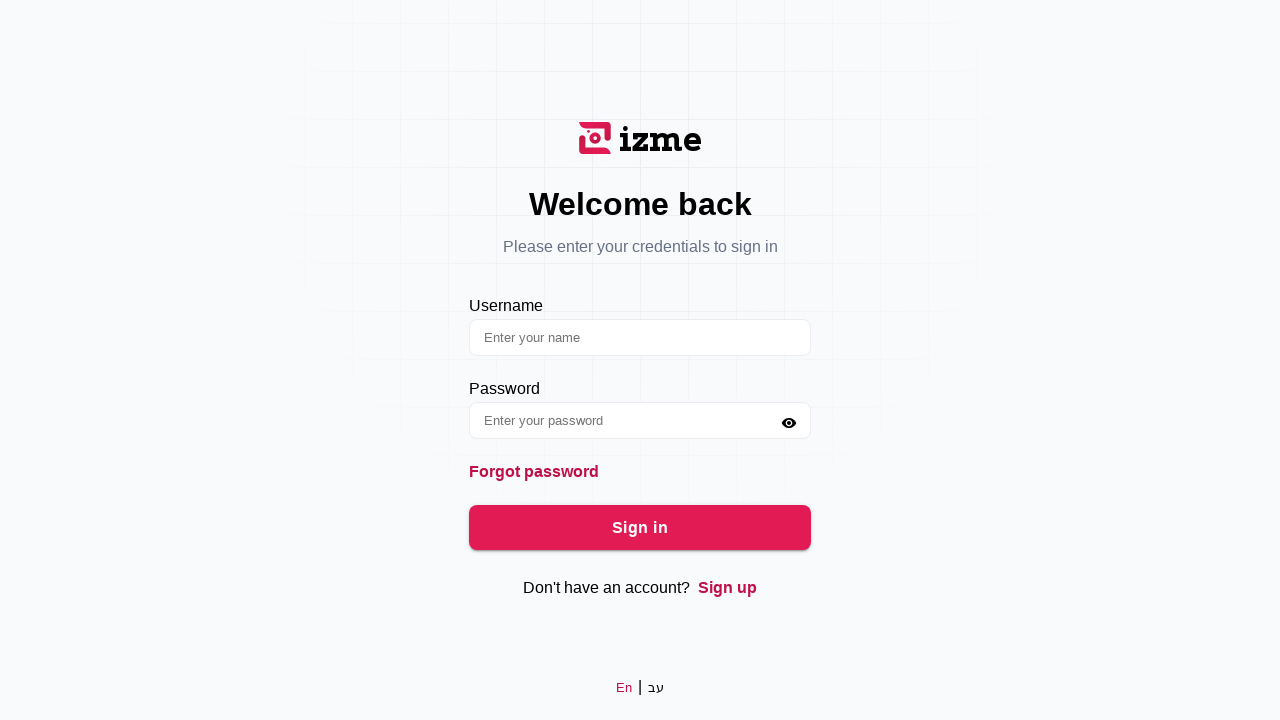

Clicked sign-up link to navigate to registration page at (728, 588) on xpath=//a[@href="/sign-up"]
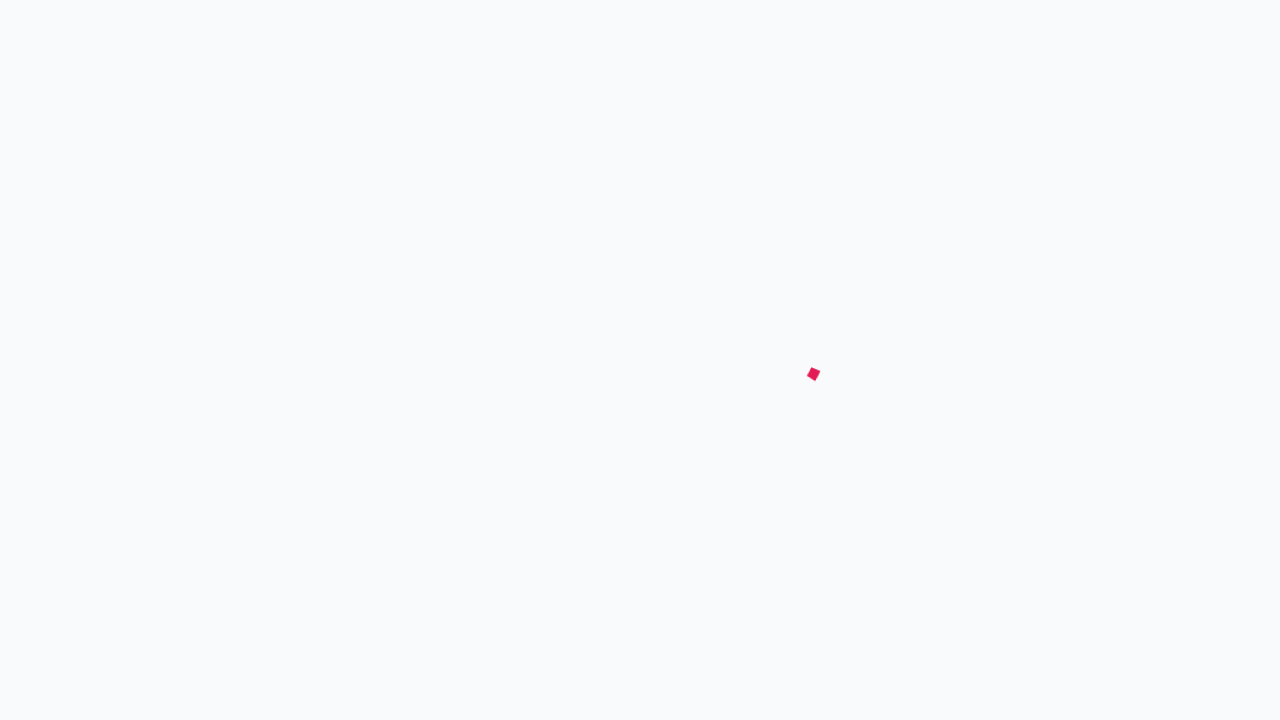

Clicked language toggle button to switch language at (656, 671) on xpath=//button[@class="language-button "]
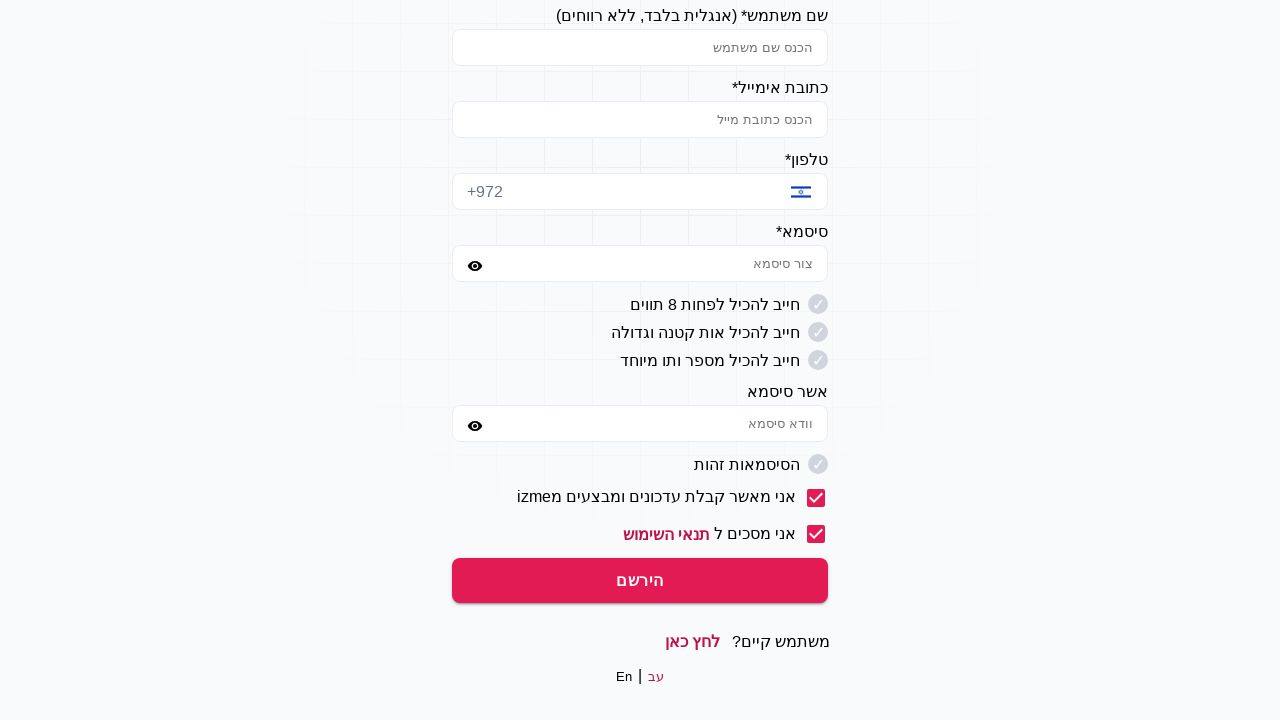

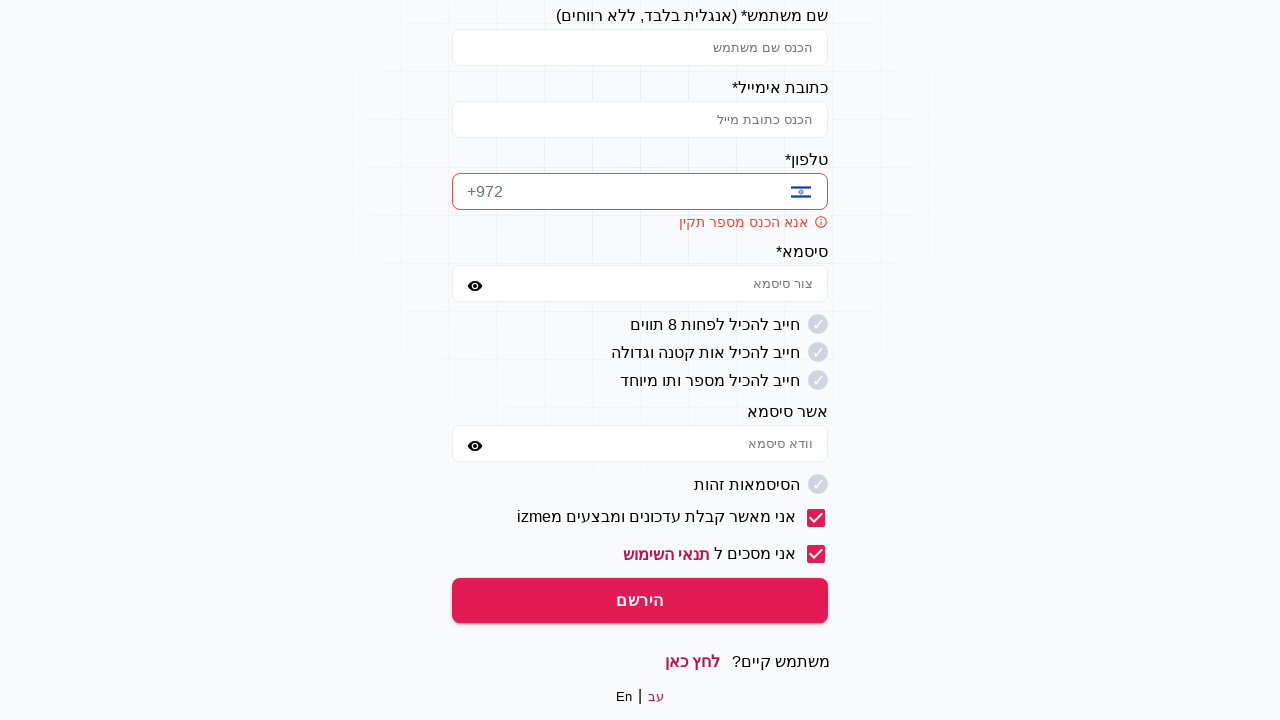